Tests selecting a radio button option on the form

Starting URL: http://www.eviltester.com/selenium/basic_html_form.html

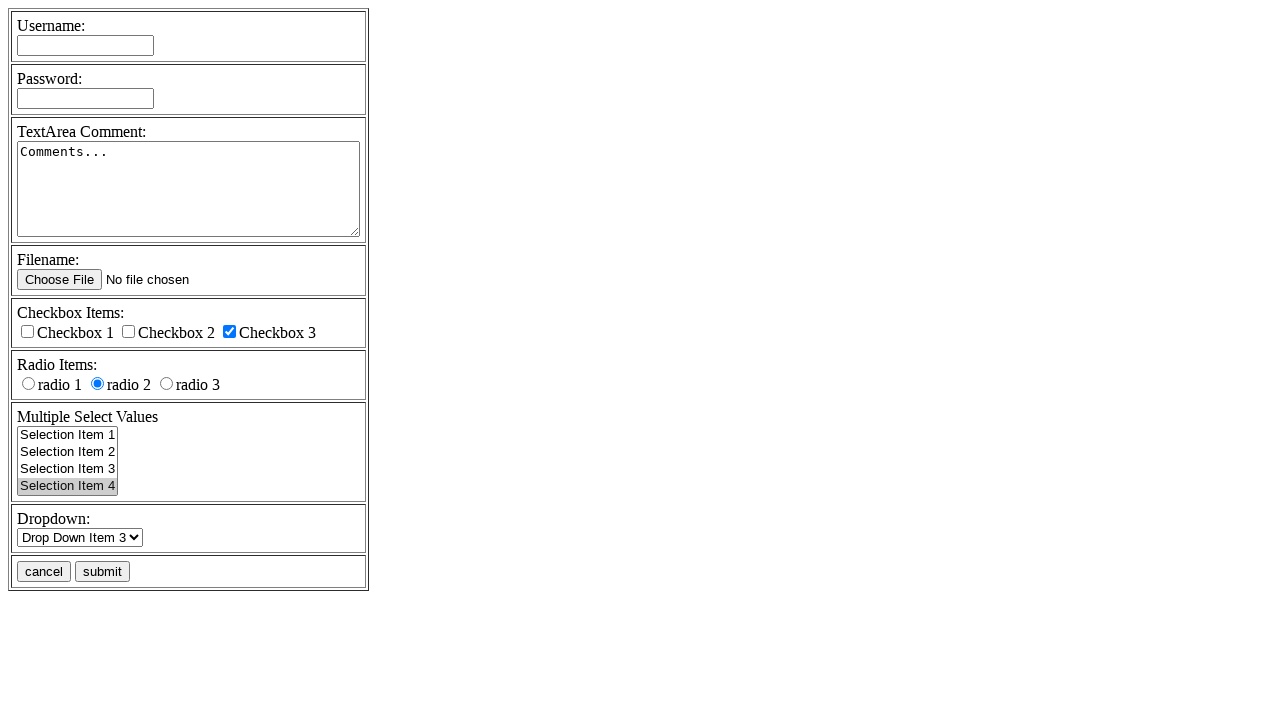

Selected radio button option 'rd1' on the form at (28, 384) on xpath=//input[@name='radioval' and @value='rd1']
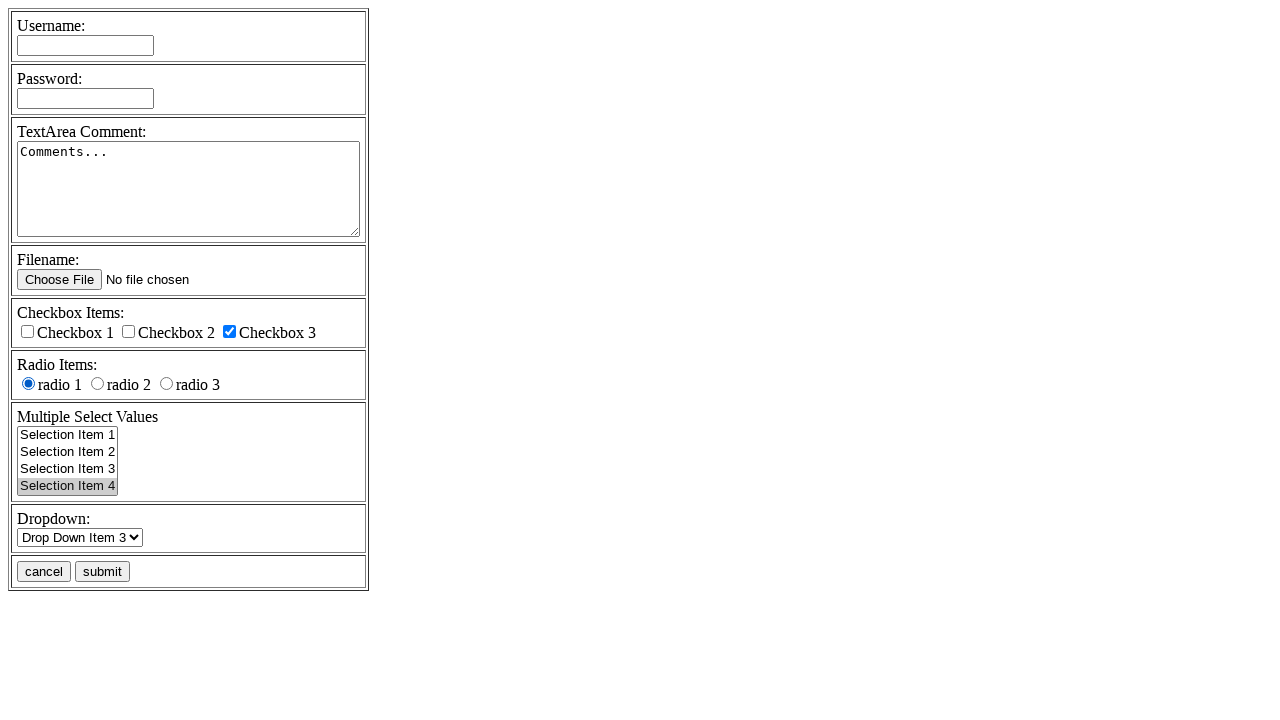

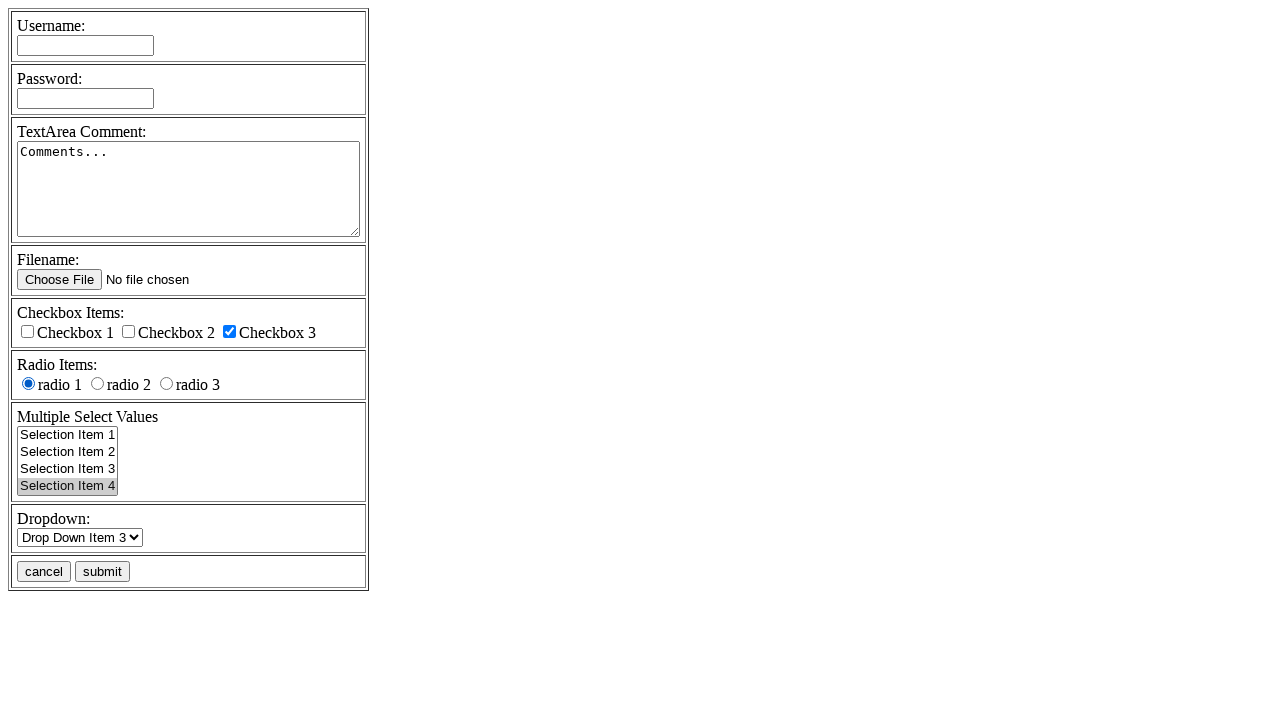